Tests jQuery UI selectable functionality by selecting multiple items (Item 1, Item 3, Item 5) using Ctrl+click to demonstrate multi-select behavior

Starting URL: https://jqueryui.com/selectable/

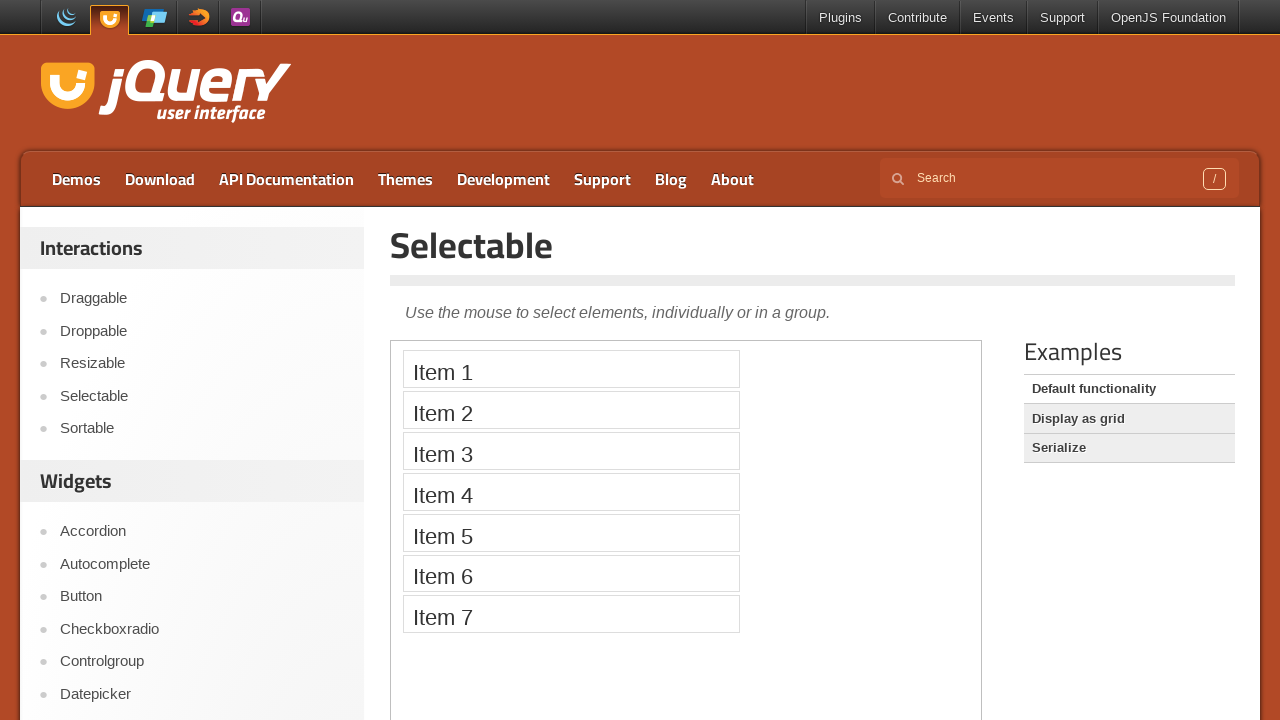

Located the iframe containing the jQuery UI selectable demo
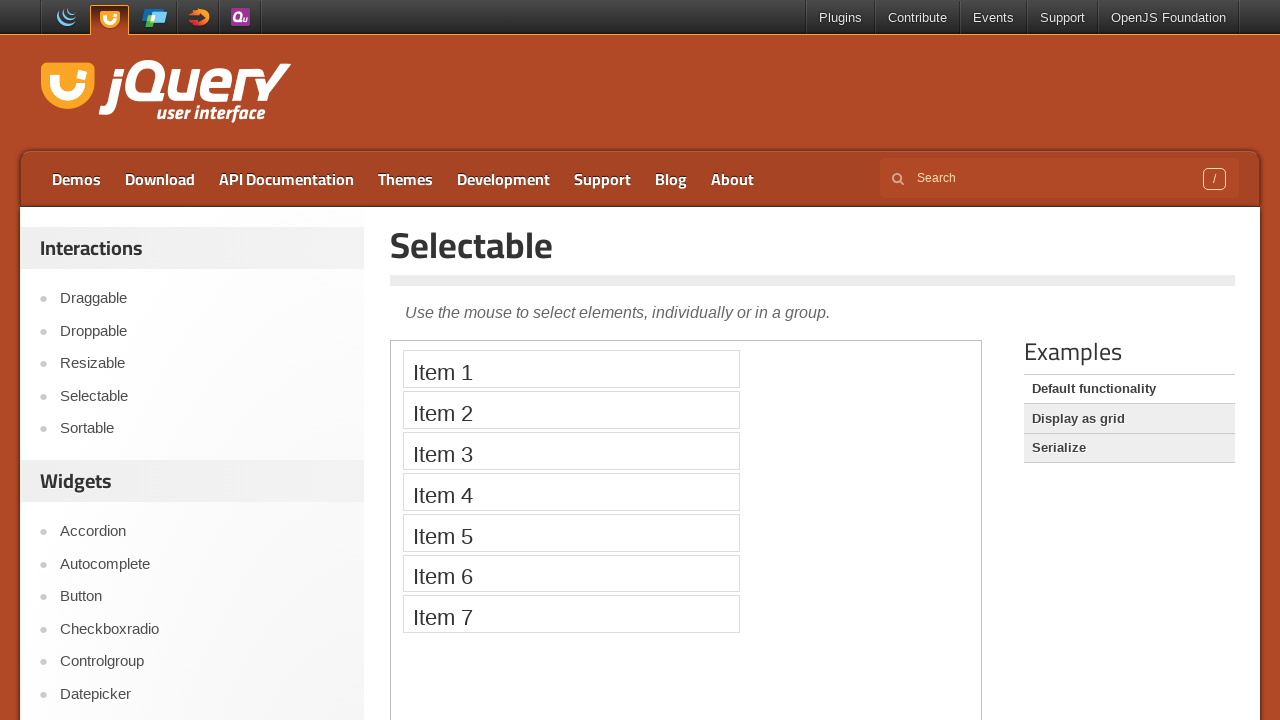

Clicked Item 1 to start selection at (571, 369) on iframe >> nth=0 >> internal:control=enter-frame >> xpath=//li[text()='Item 1']
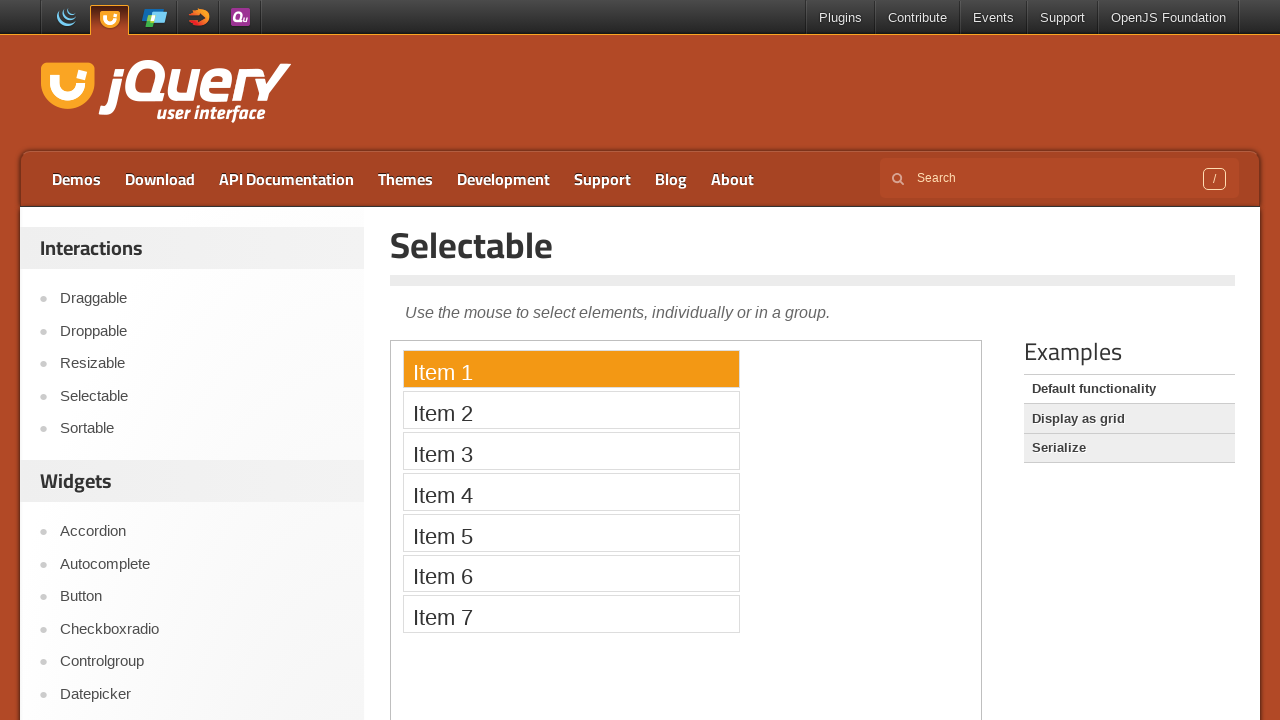

Ctrl+clicked Item 3 to add it to selection at (571, 451) on iframe >> nth=0 >> internal:control=enter-frame >> xpath=//li[text()='Item 3']
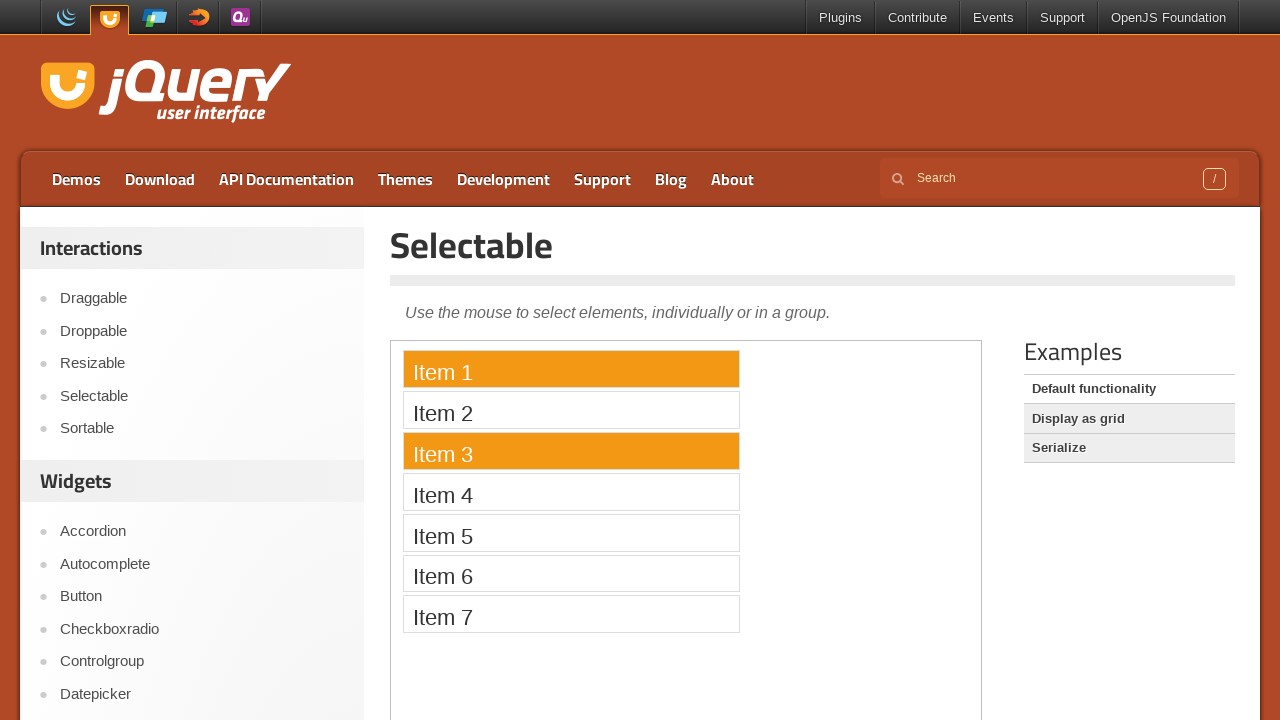

Ctrl+clicked Item 5 to add it to selection at (571, 532) on iframe >> nth=0 >> internal:control=enter-frame >> xpath=//li[text()='Item 5']
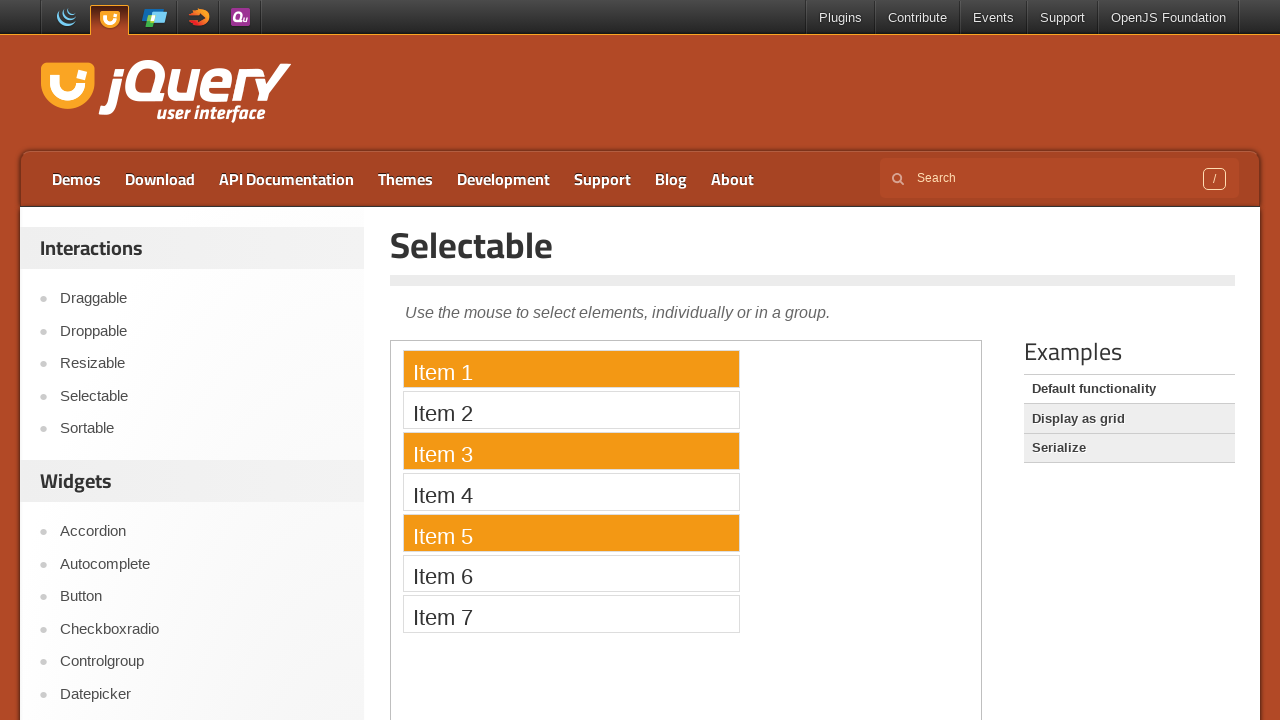

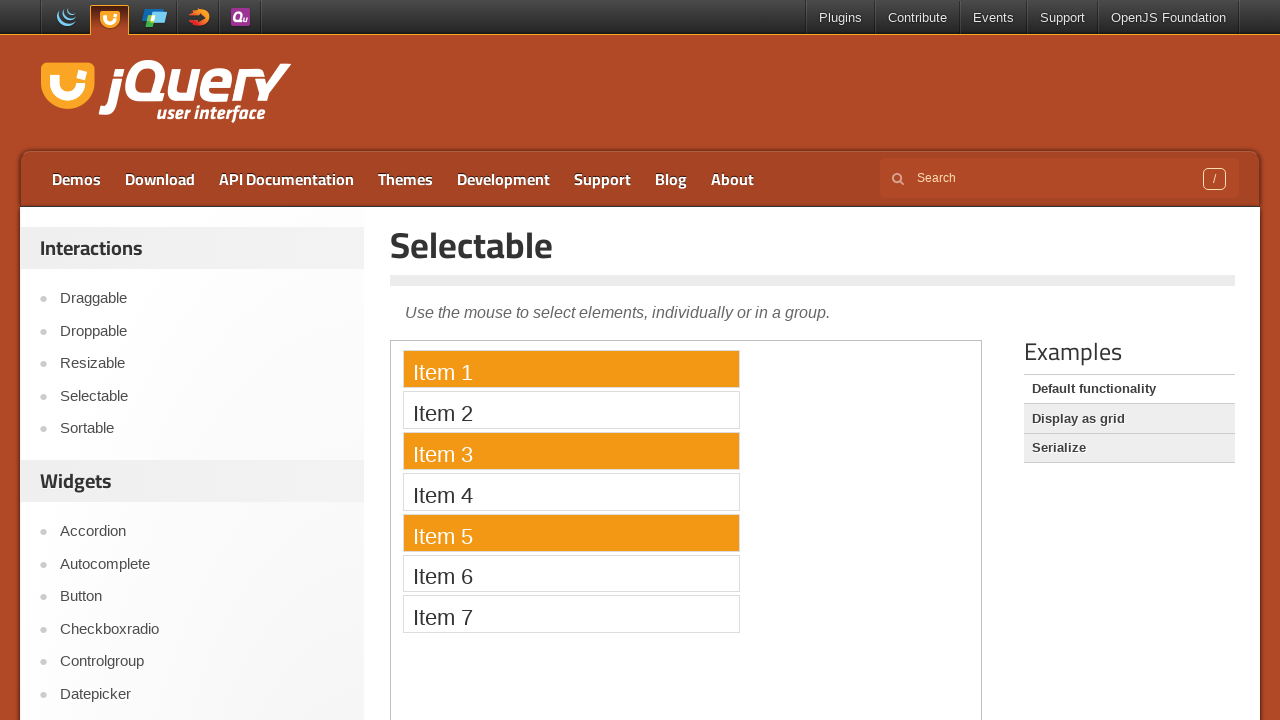